Tests JavaScript alert handling by scrolling, clicking alert button, accepting the alert, then clicking confirm button and dismissing the confirmation dialog

Starting URL: https://demoqa.com/alerts

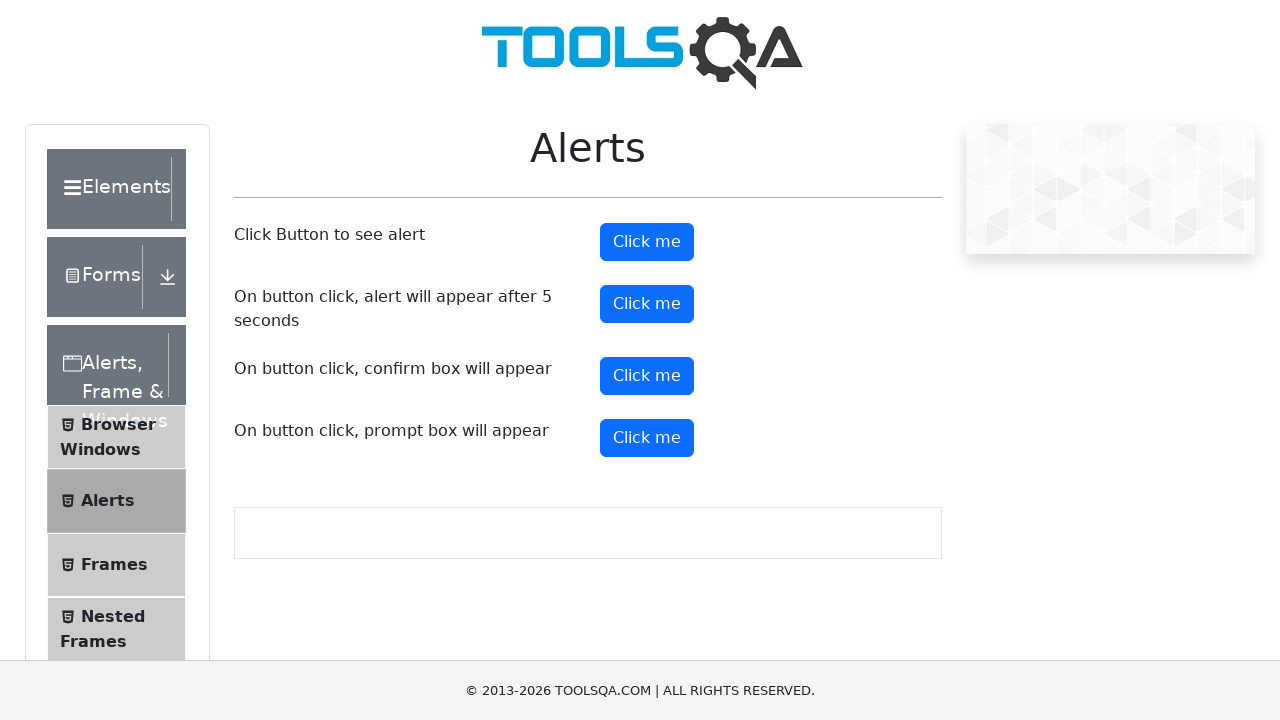

Scrolled down by 100 pixels
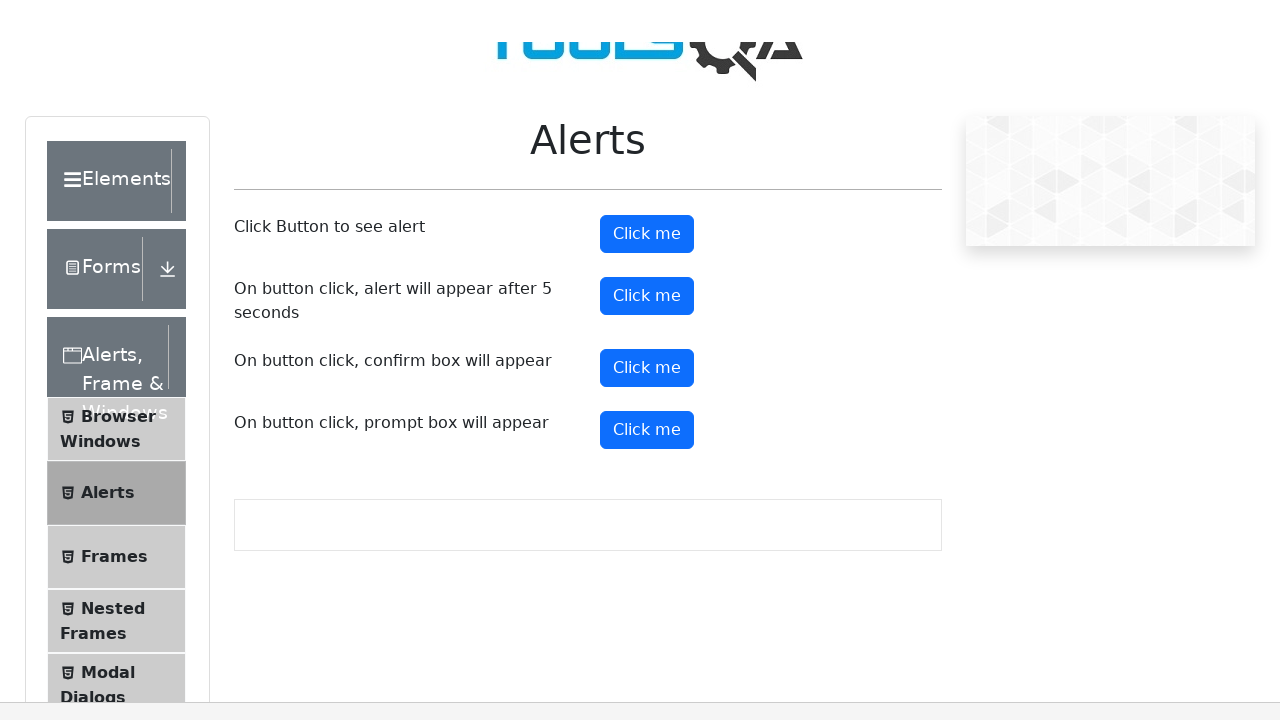

Clicked alert button to trigger JavaScript alert at (647, 142) on button#alertButton
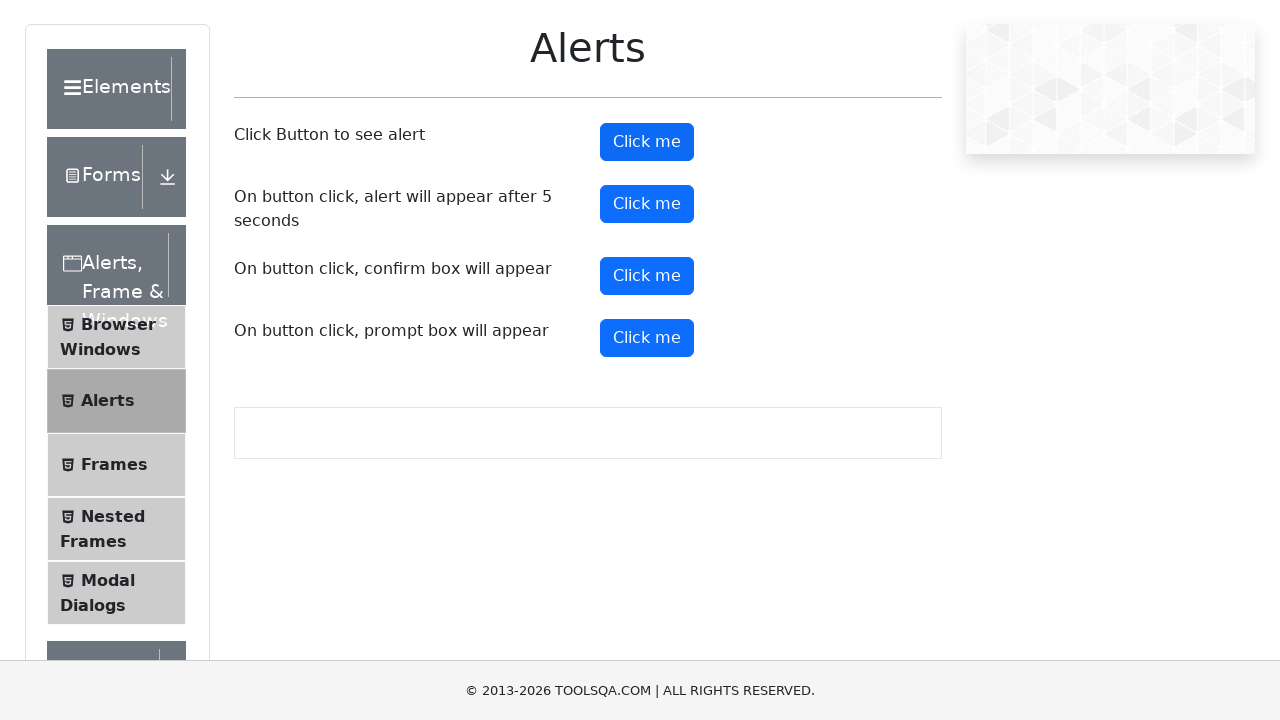

Set up dialog handler to accept alert
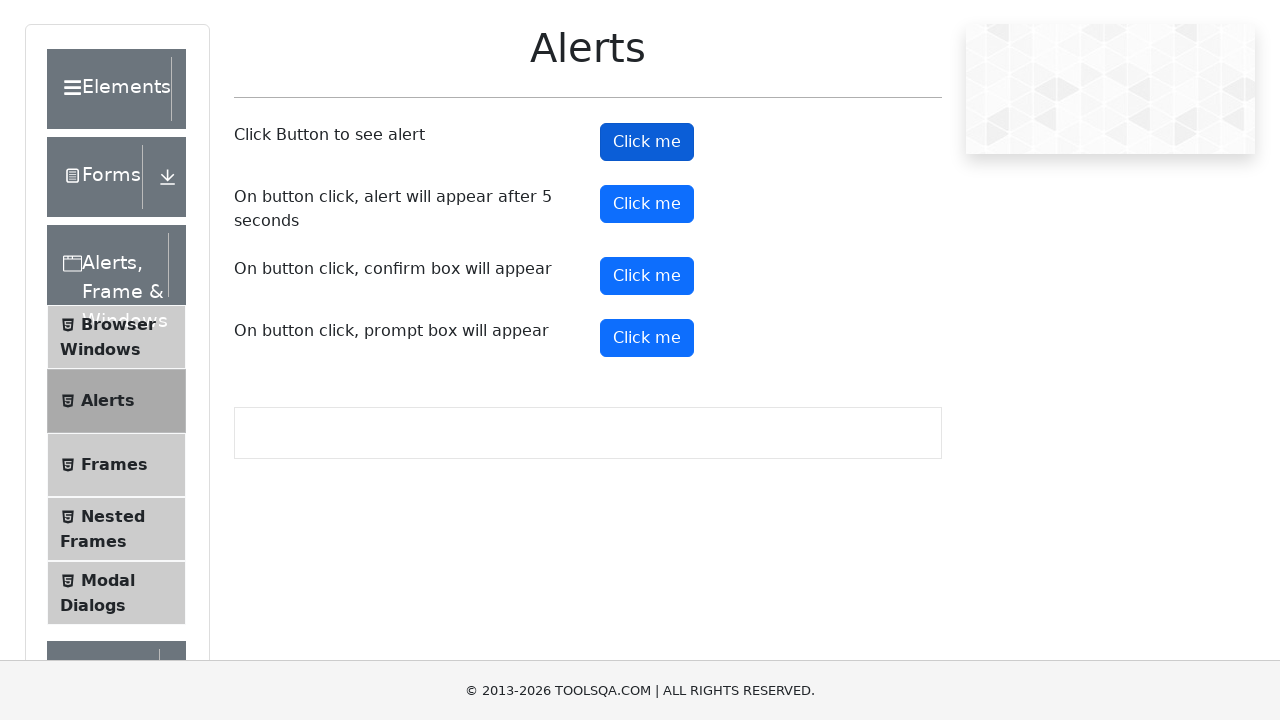

Waited 500ms for alert to be processed
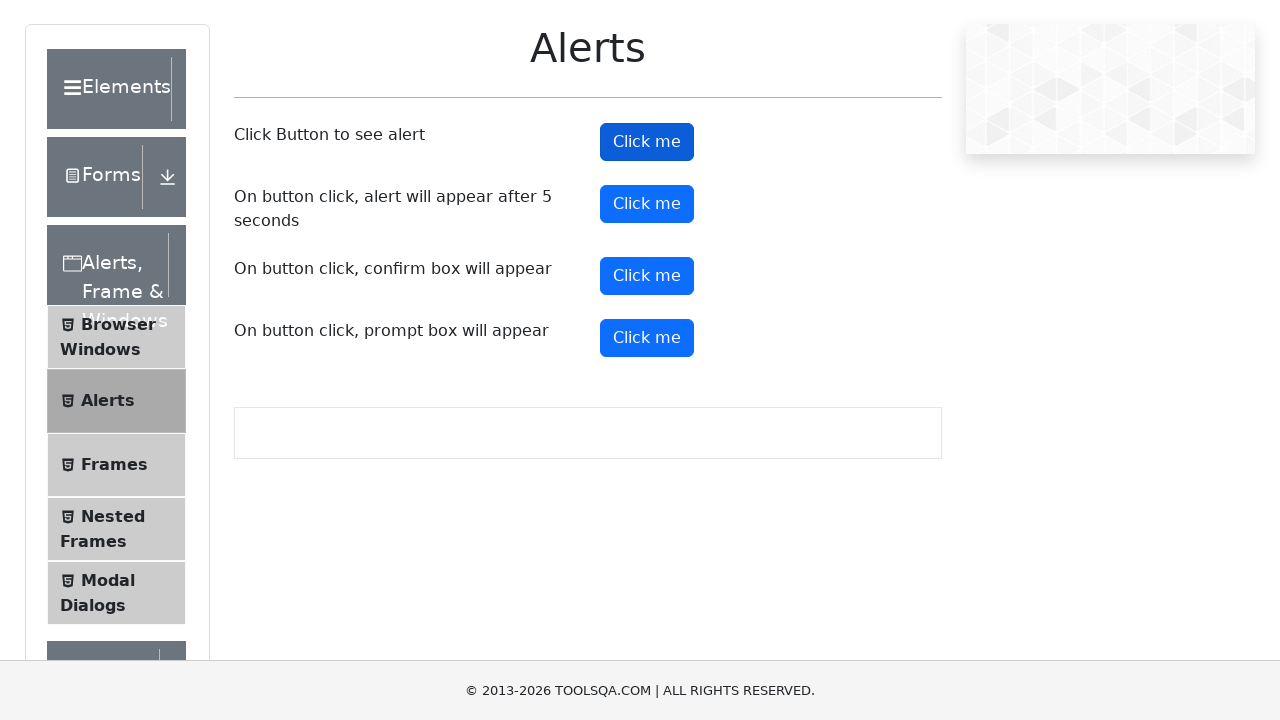

Set up dialog handler to dismiss confirmation dialog
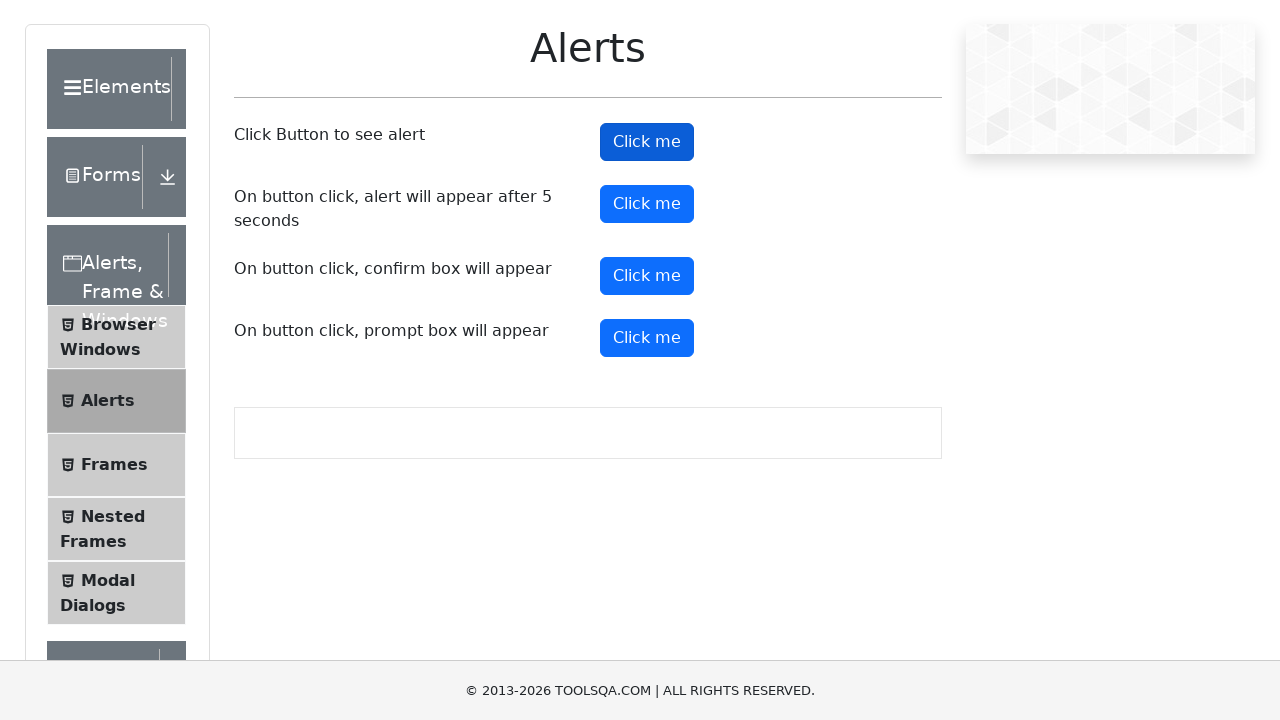

Clicked confirm button to trigger confirmation dialog at (647, 276) on button#confirmButton
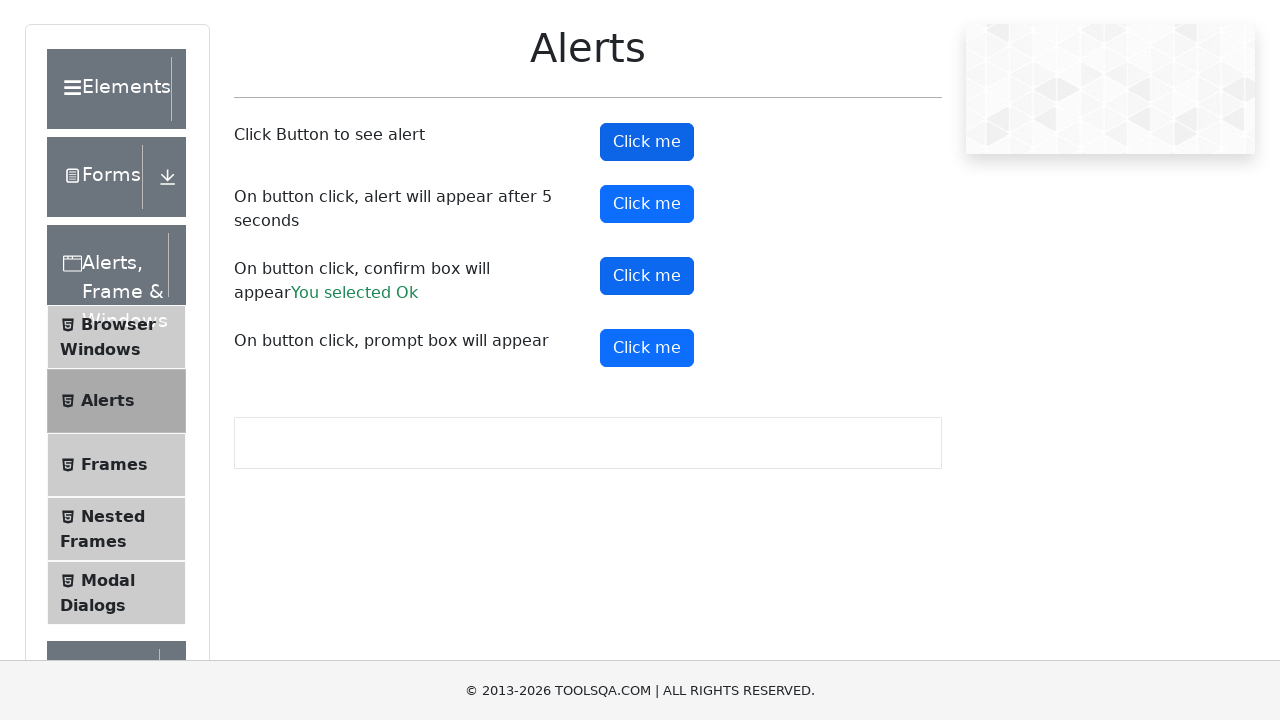

Waited for confirmation result message to appear
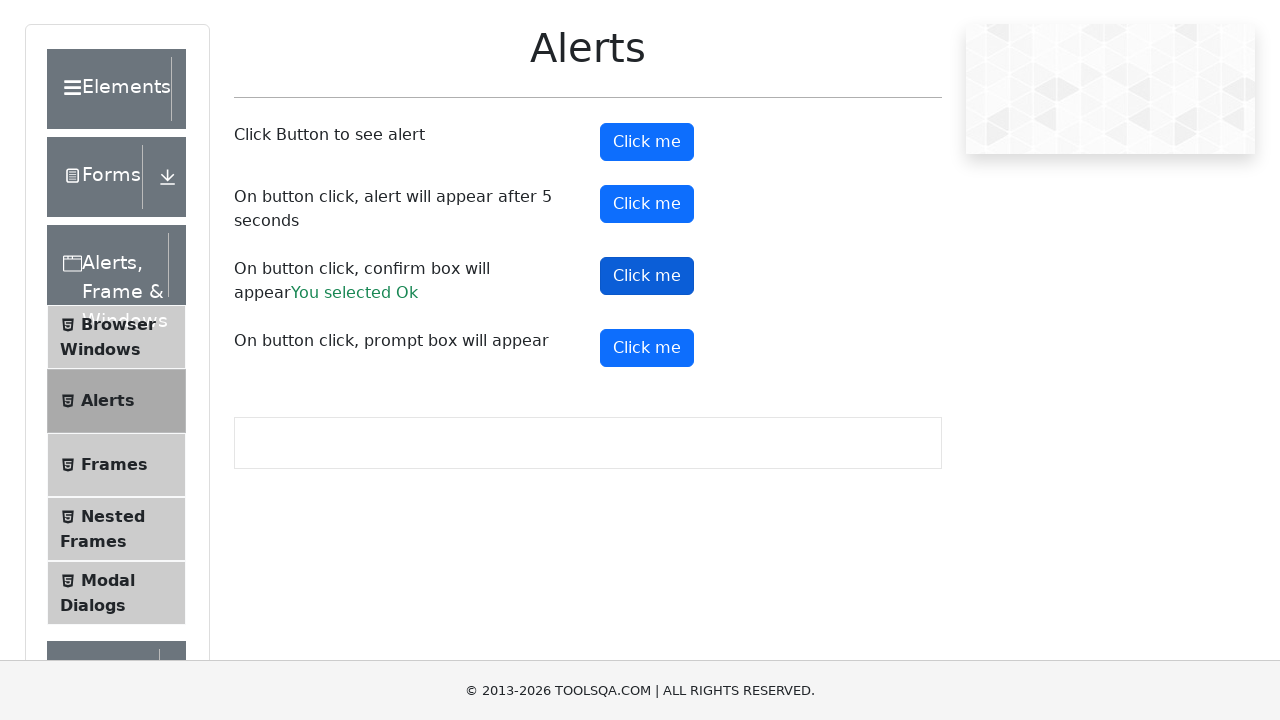

Retrieved confirmation result text: You selected Ok
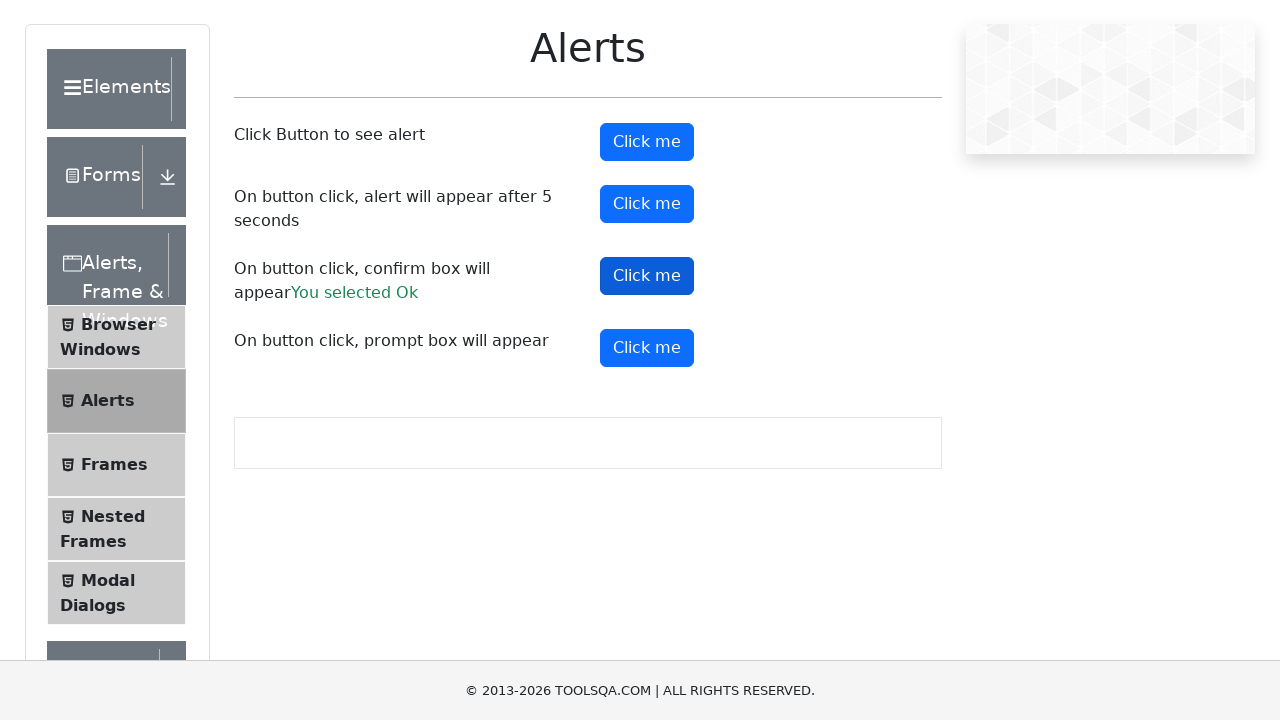

Printed confirmation result: You selected Ok
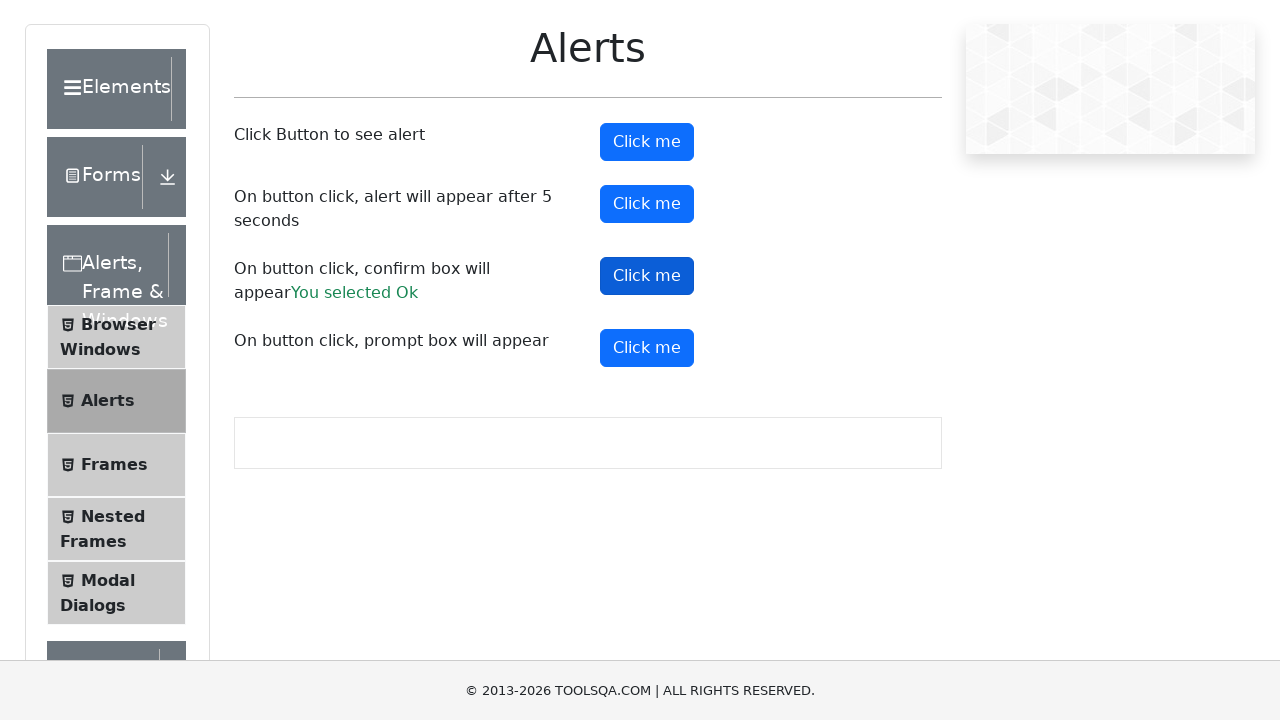

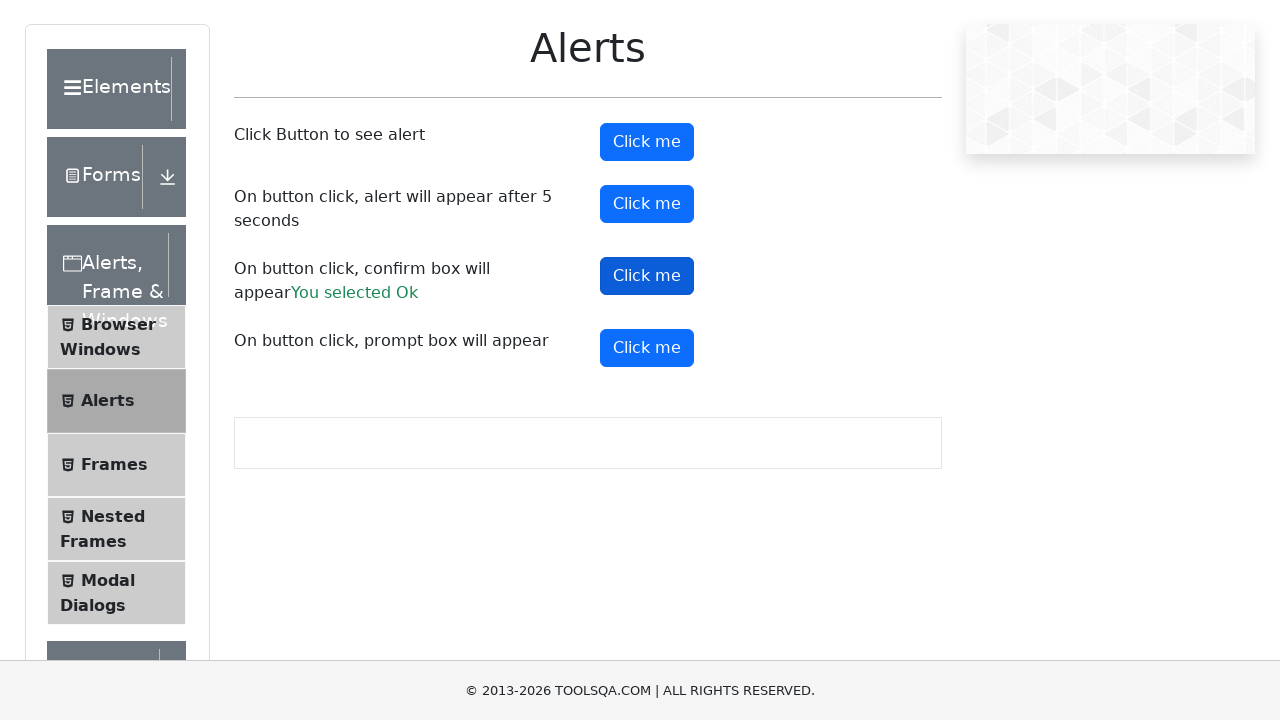